Tests form filling functionality by entering a name and selecting a country from a dropdown menu

Starting URL: https://testautomationpractice.blogspot.com/

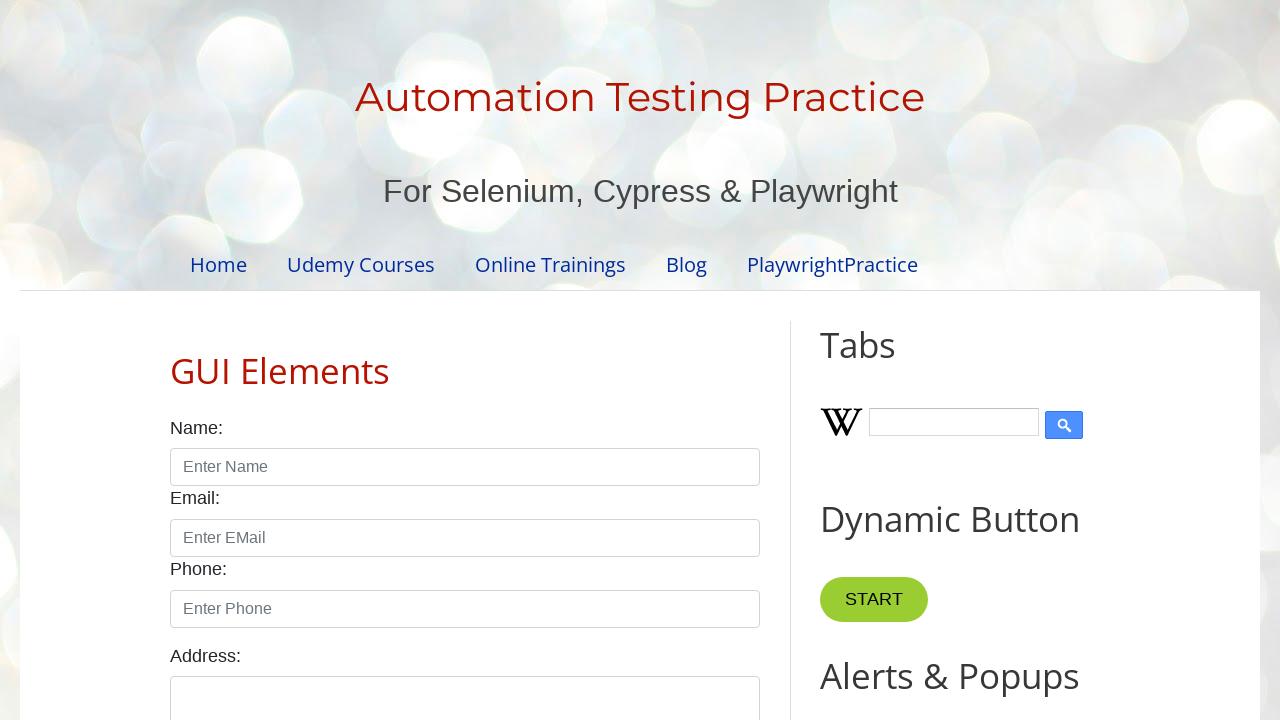

Entered 'Vivek' in the name field on #name
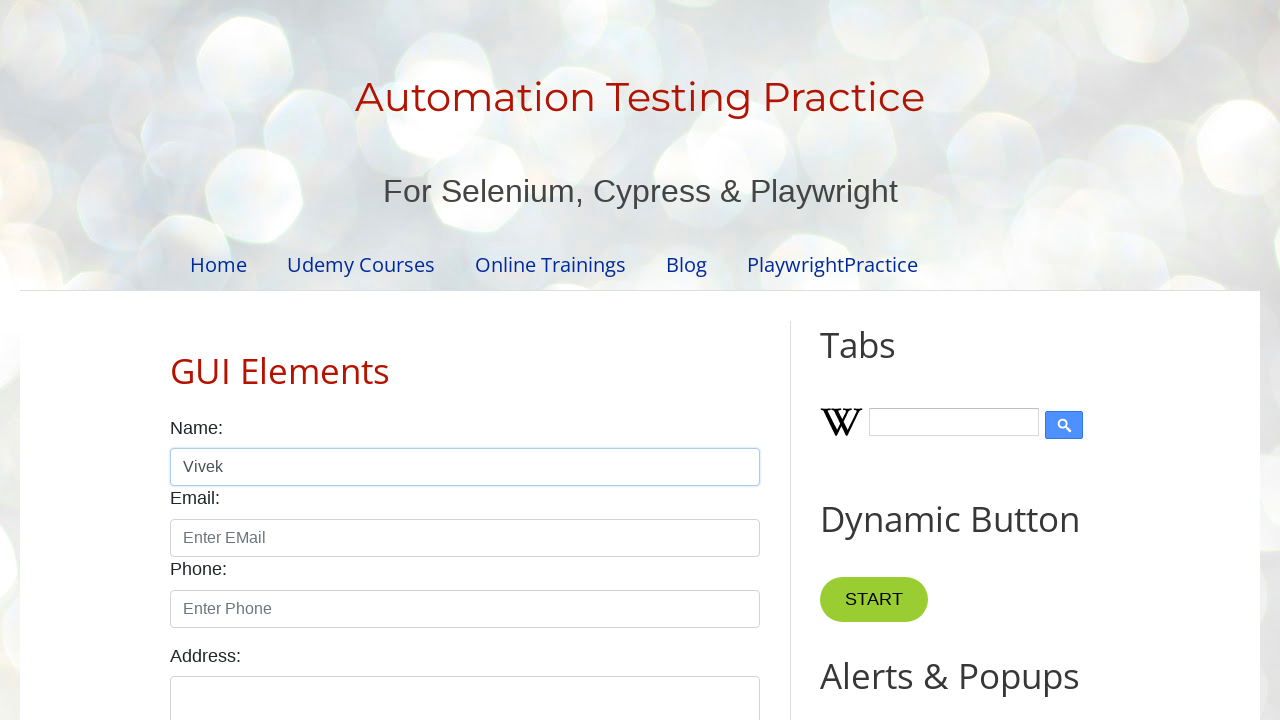

Clicked on the name field at (465, 467) on #name
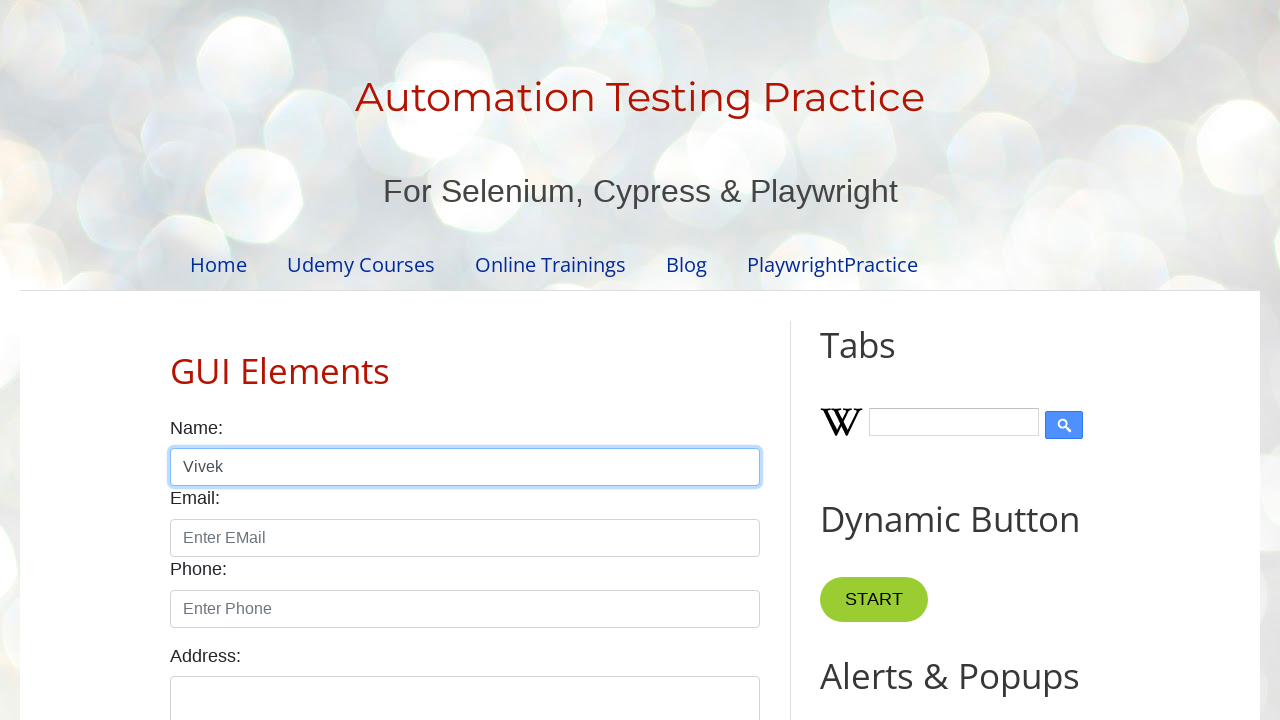

Selected 'India' from the country dropdown on #country
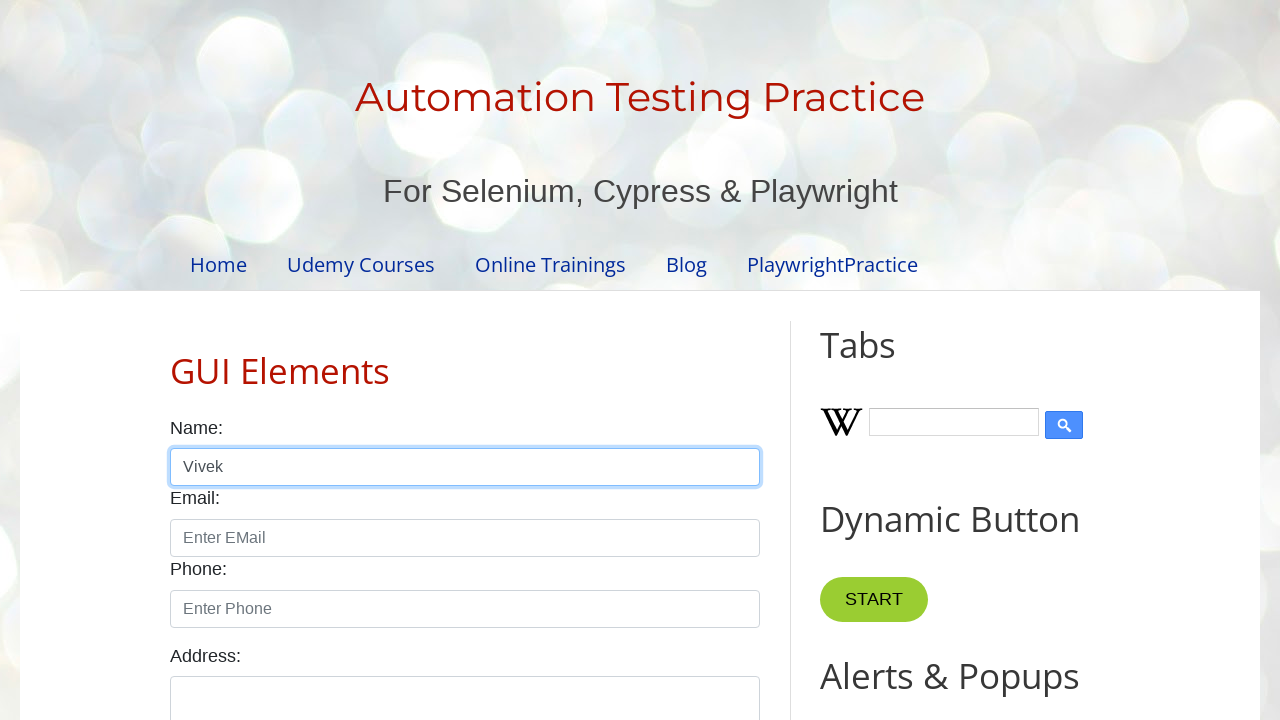

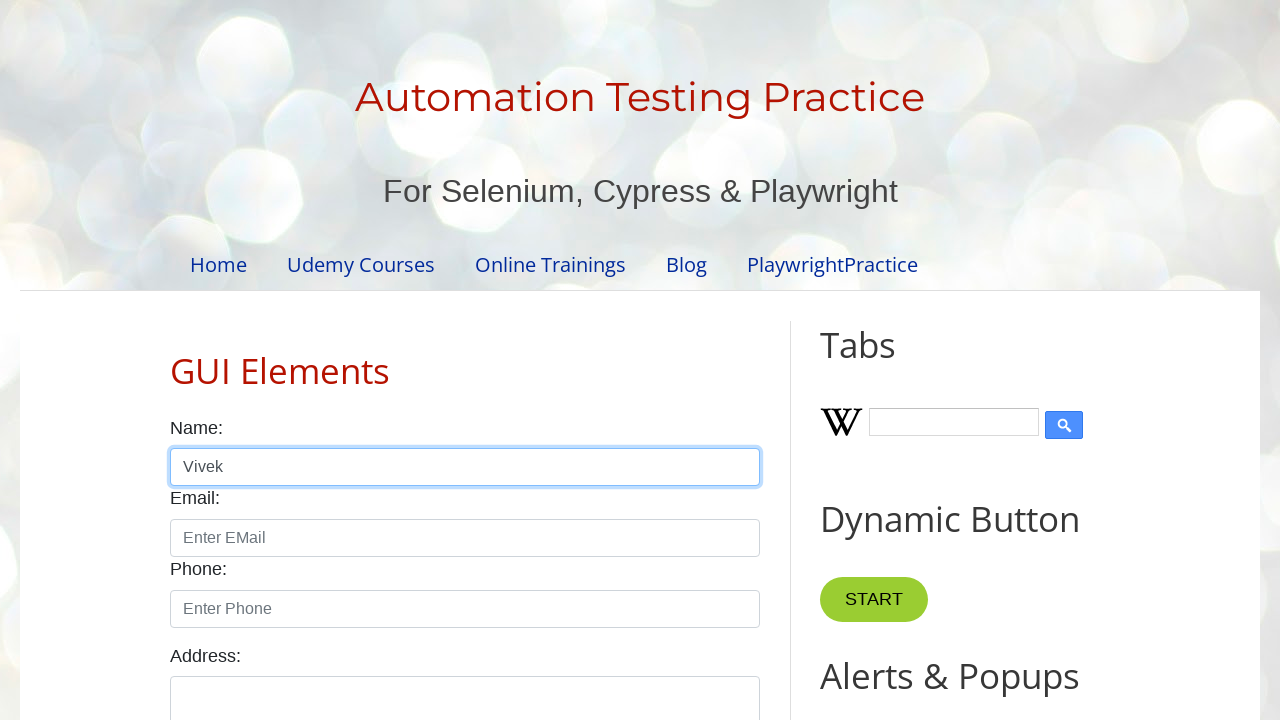